Navigates to Form Authentication page and verifies the label texts for Username and Password fields

Starting URL: https://the-internet.herokuapp.com/

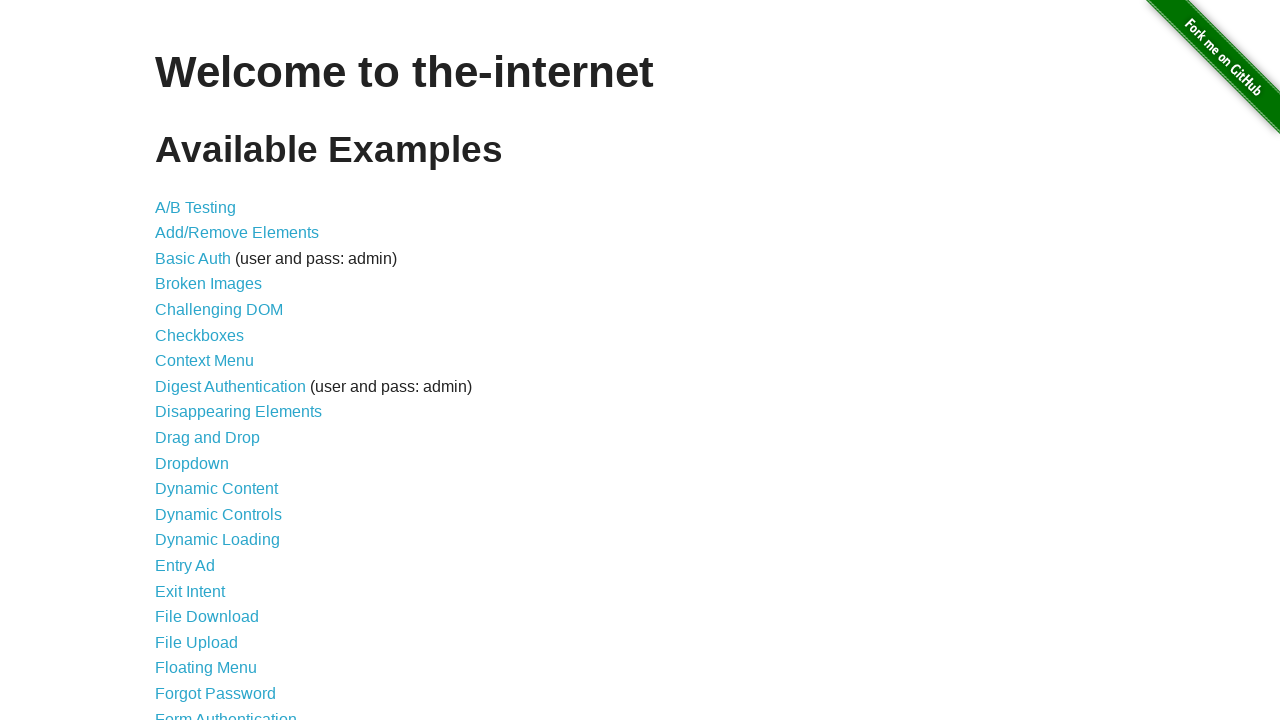

Navigated to the-internet.herokuapp.com home page
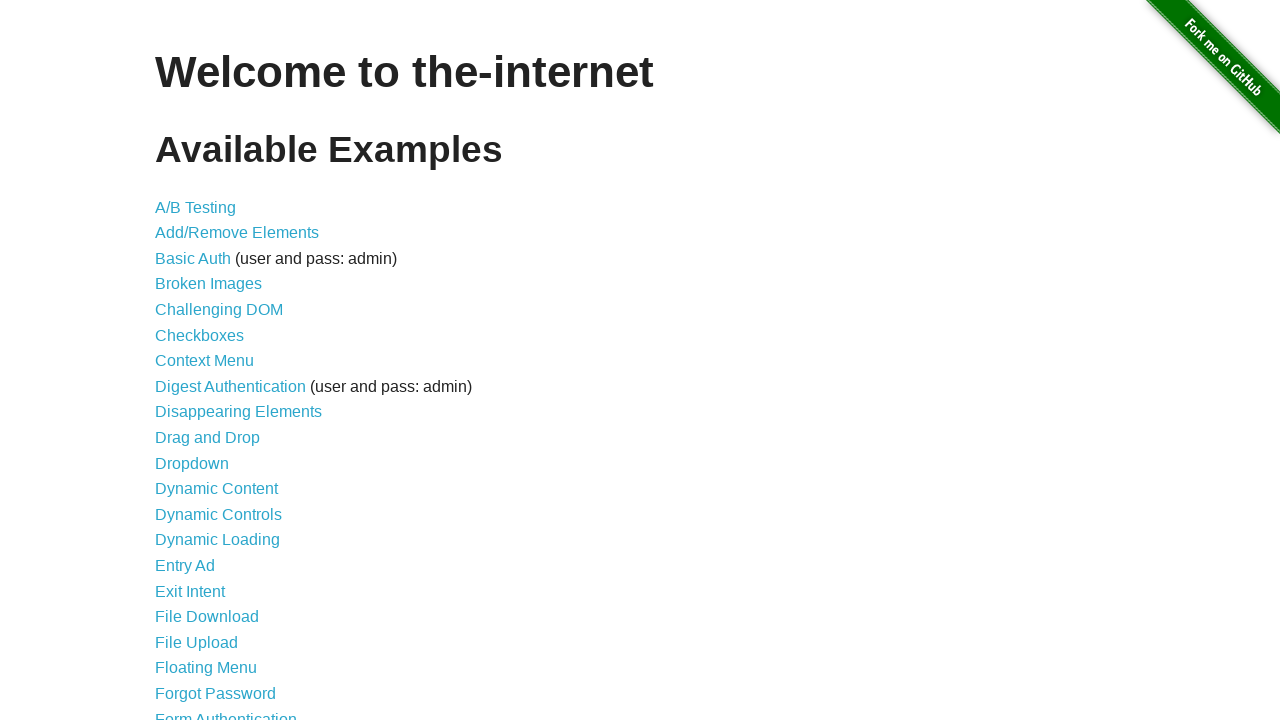

Clicked on Form Authentication link at (226, 712) on a[href='/login']
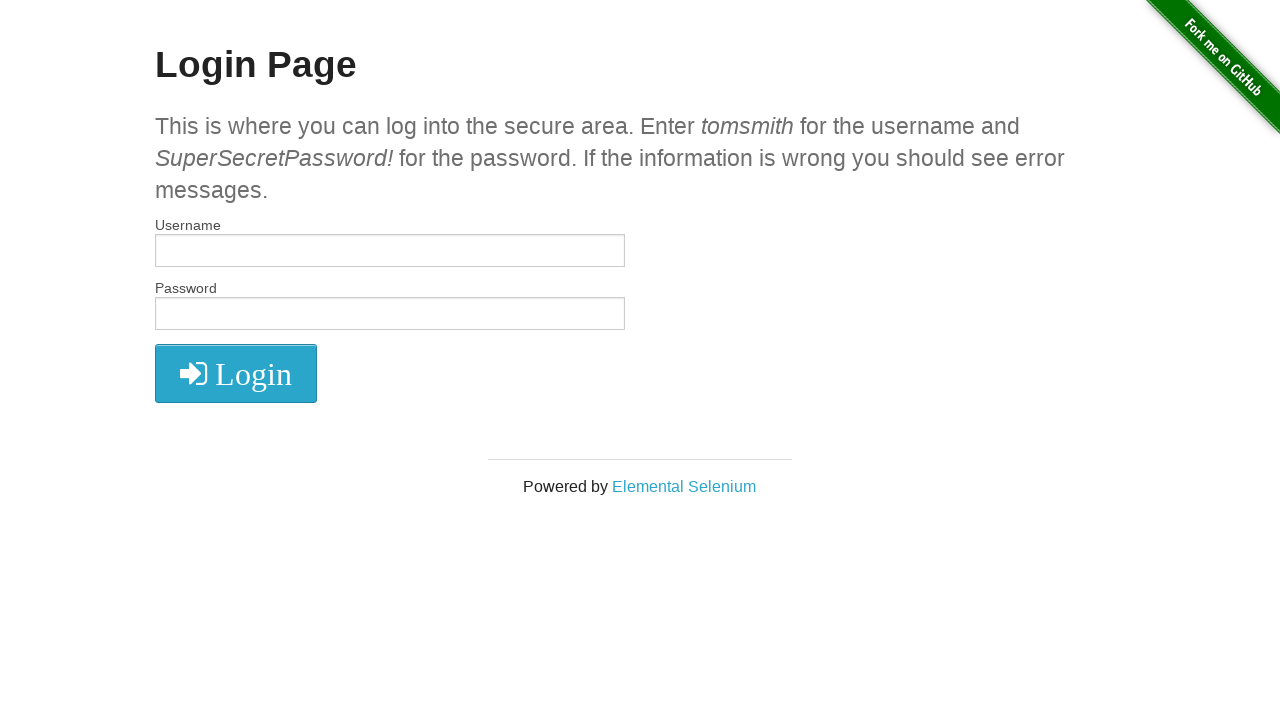

Retrieved all label elements from the form
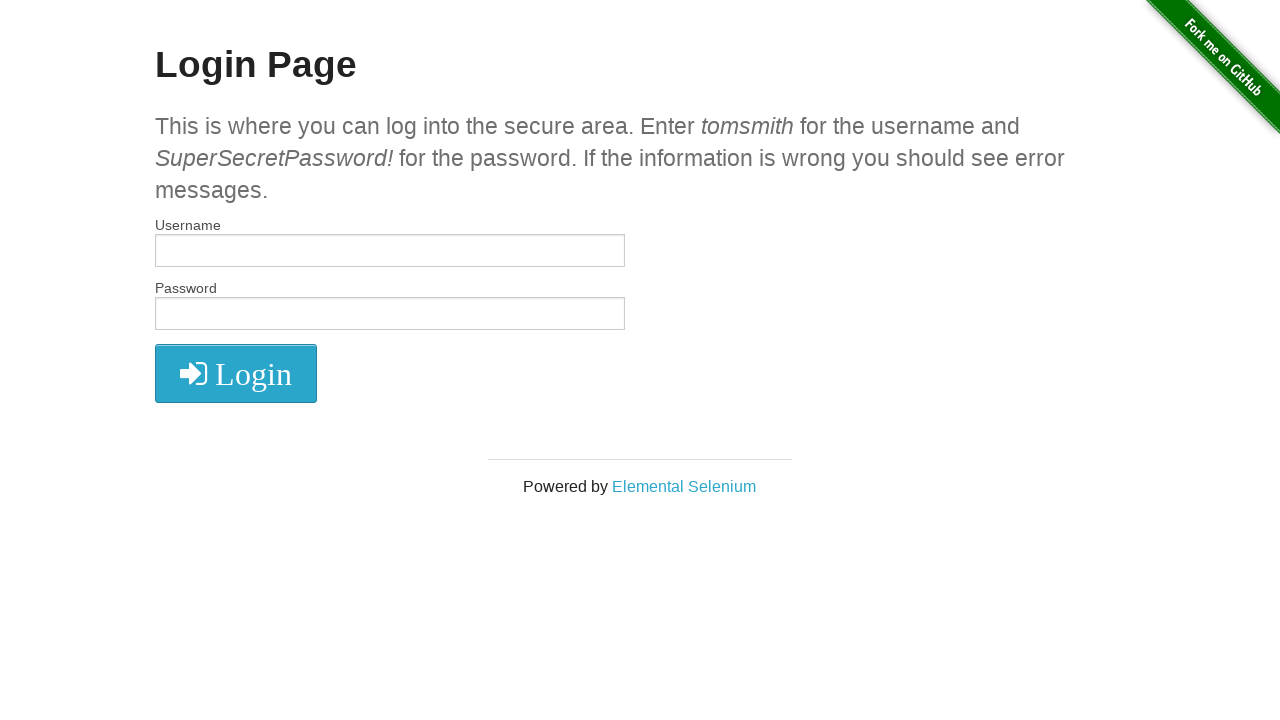

Extracted label texts: ['Username', 'Password']
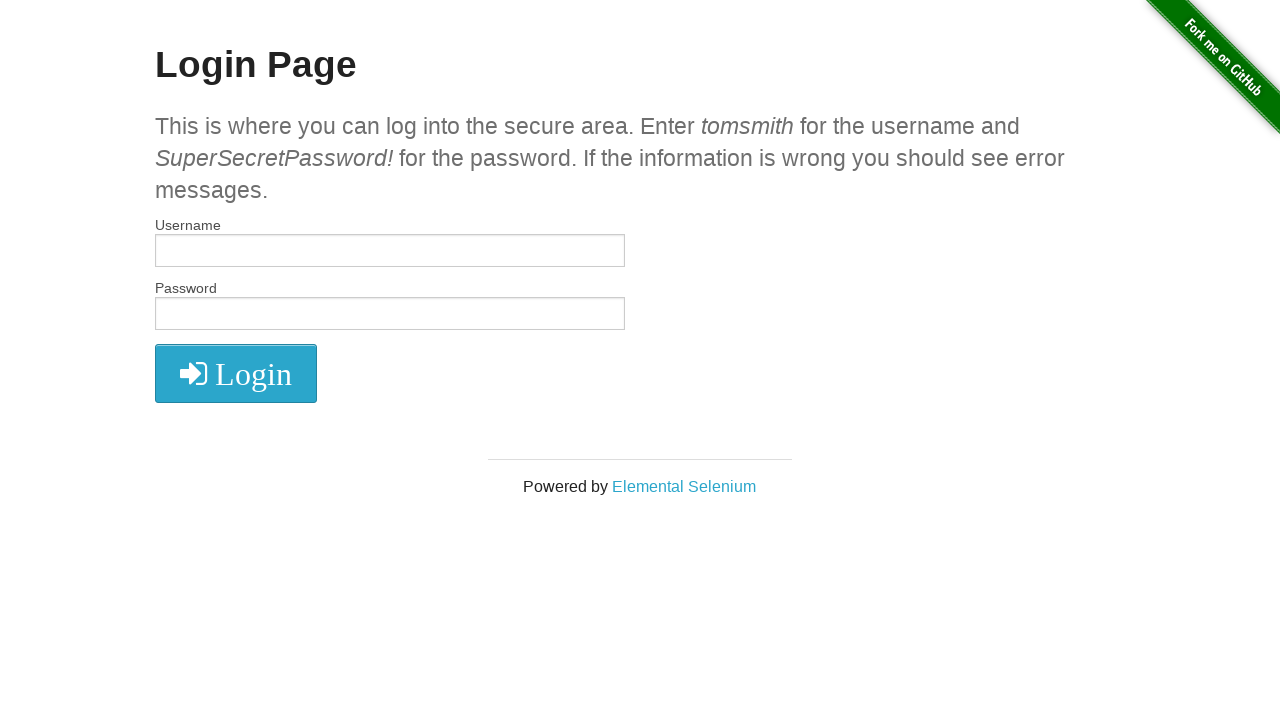

Verified 'Username' label is present
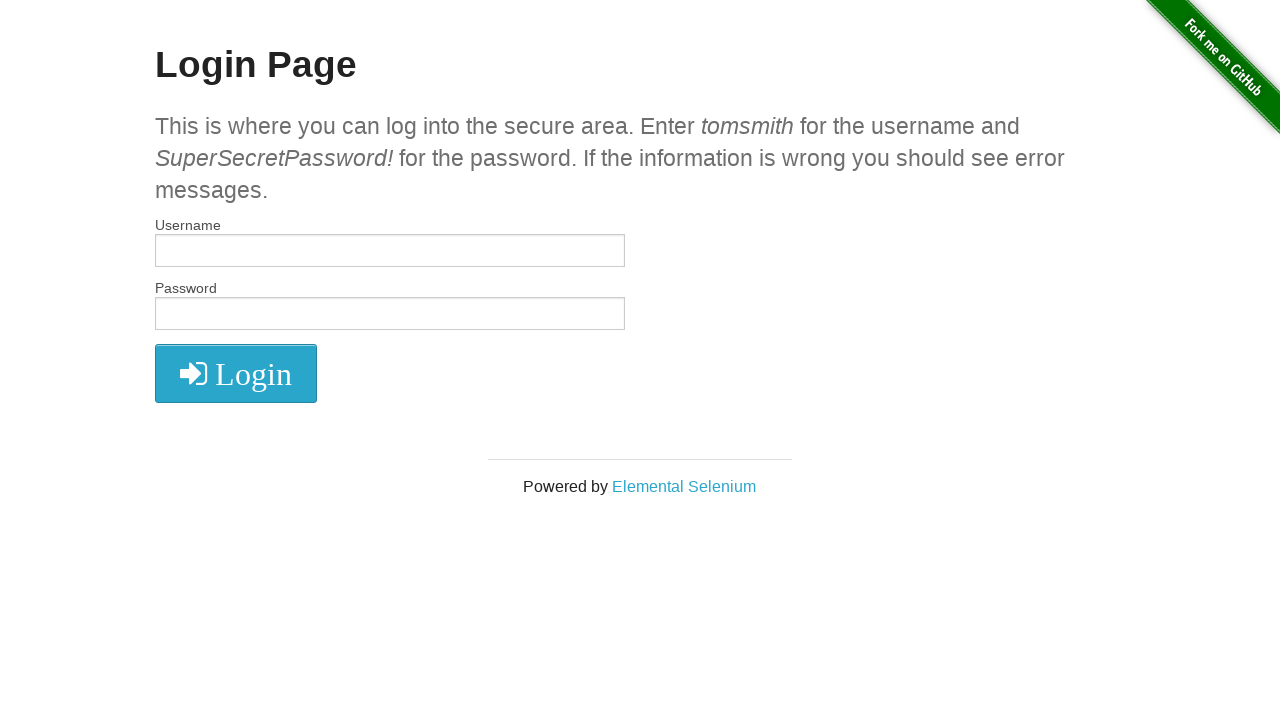

Verified 'Password' label is present
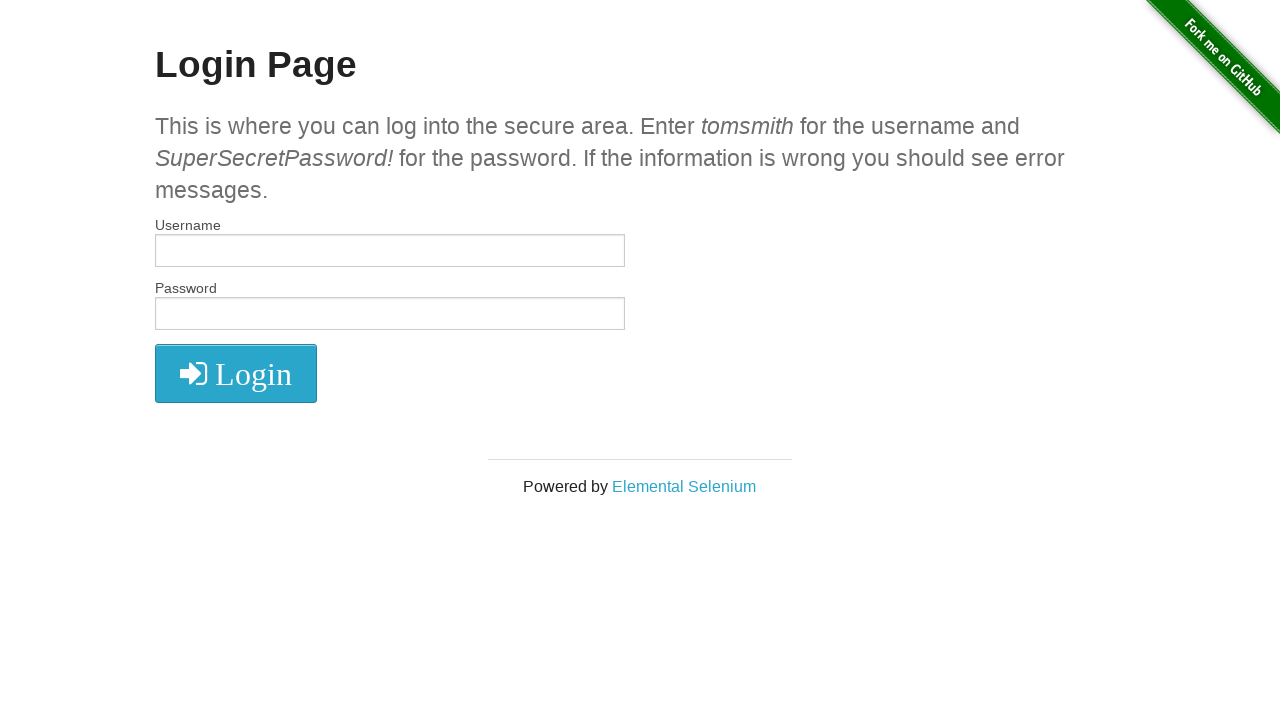

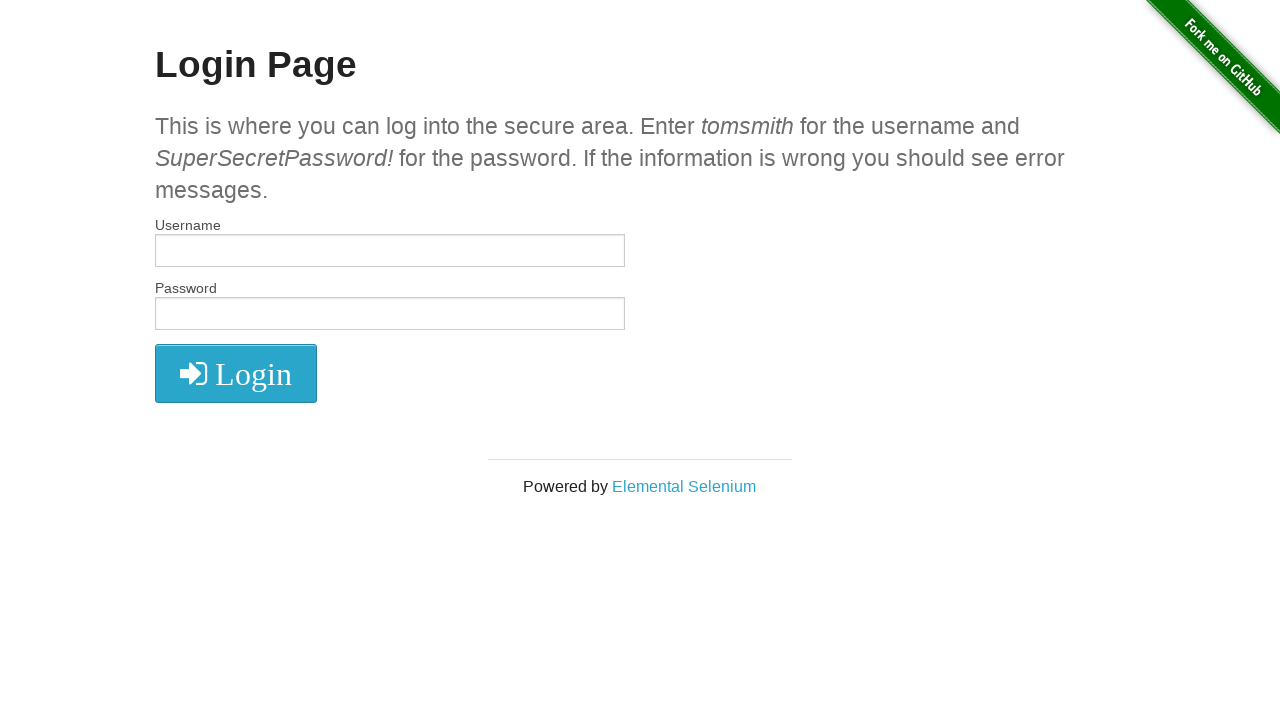